Tests the input functionality by navigating to the Inputs page and entering a random number character by character into the number input field.

Starting URL: https://the-internet.herokuapp.com/

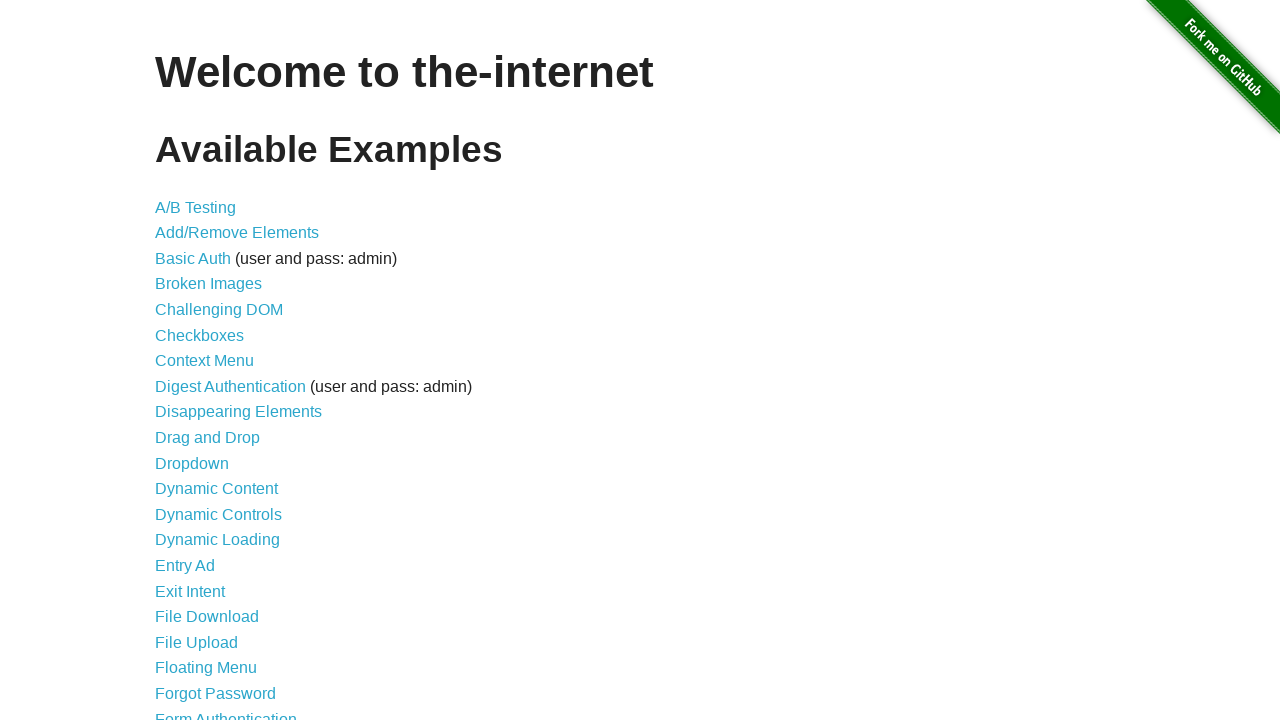

Clicked on Inputs link at (176, 361) on xpath=//a[normalize-space()='Inputs']
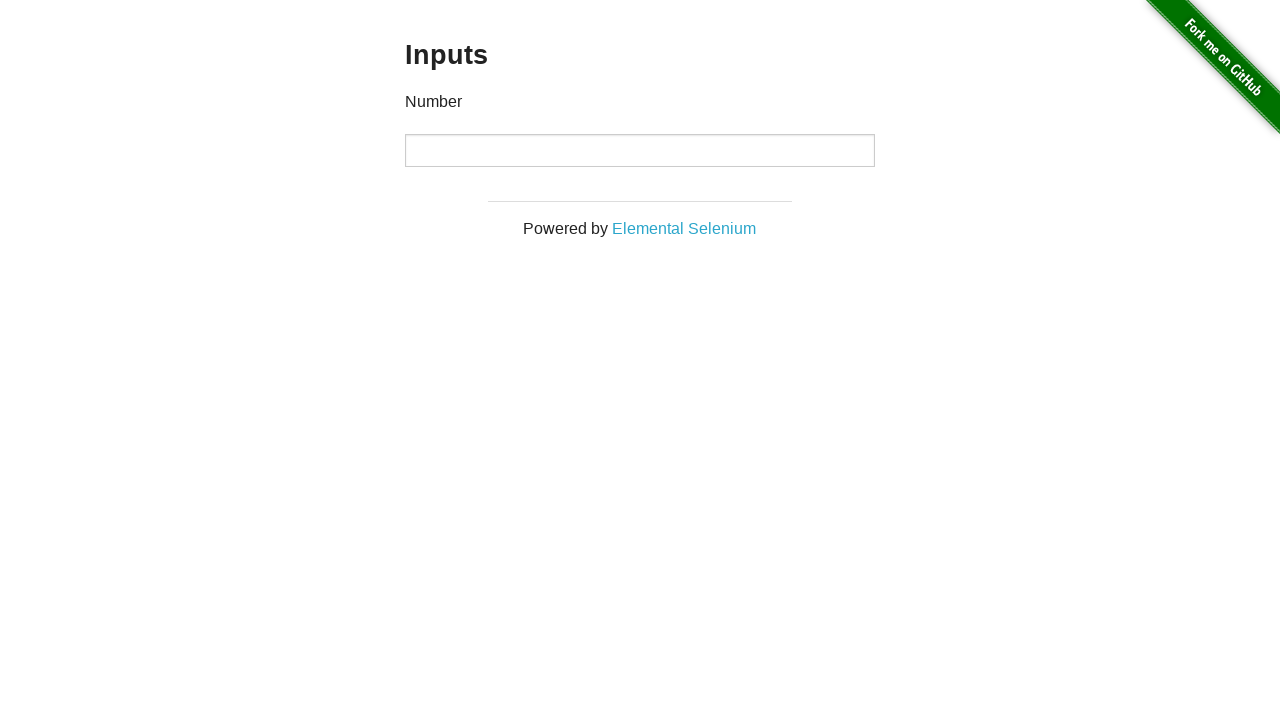

Inputs page loaded successfully
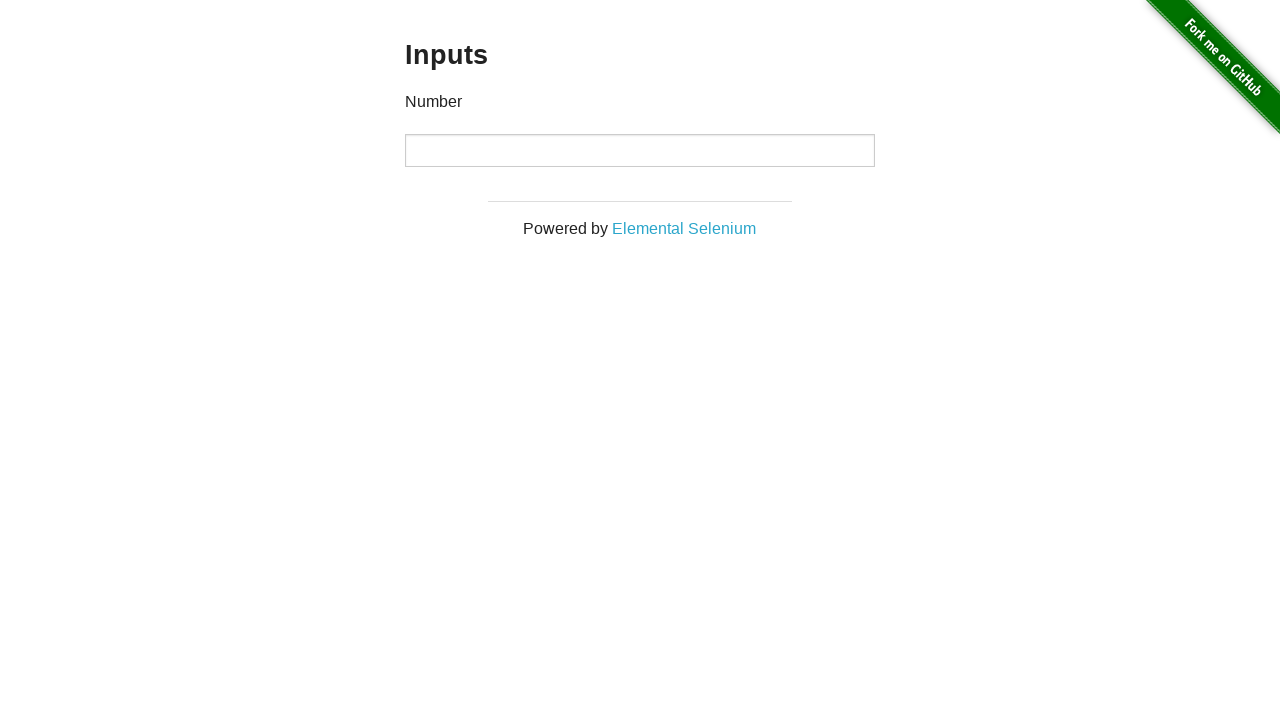

Scrolled number input field into view
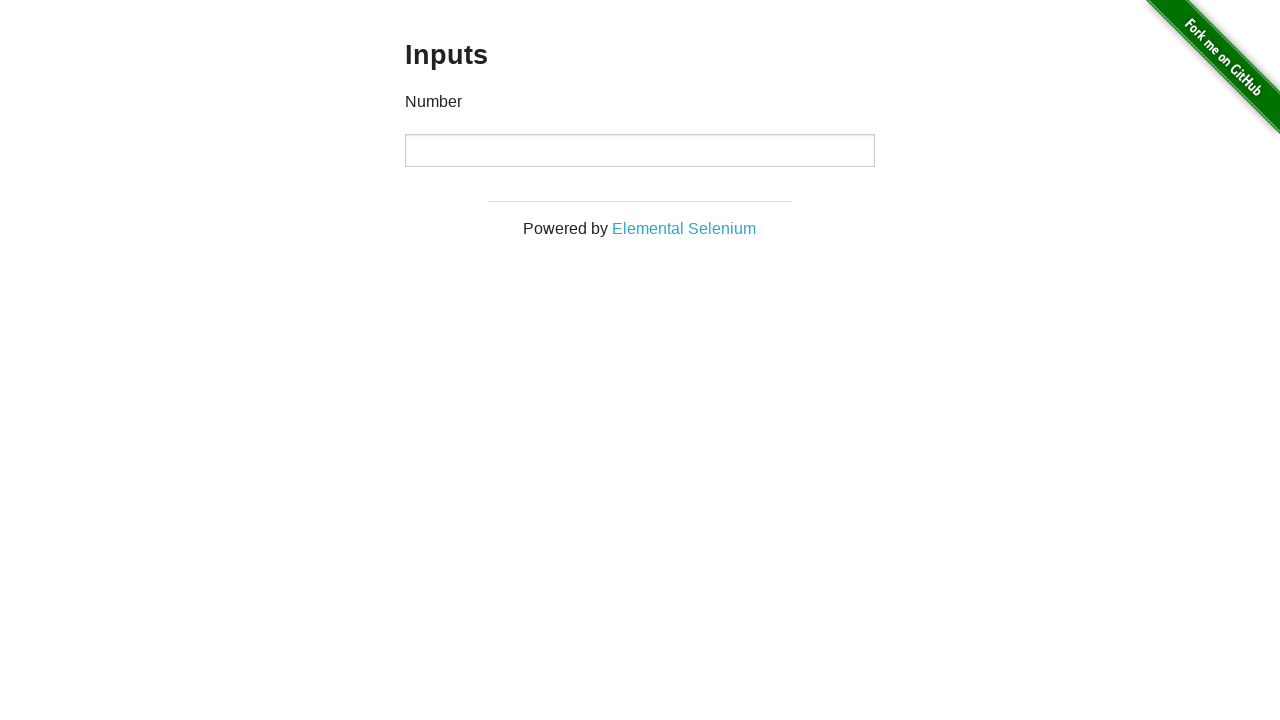

Clicked number input field at (640, 150) on input[type='number']
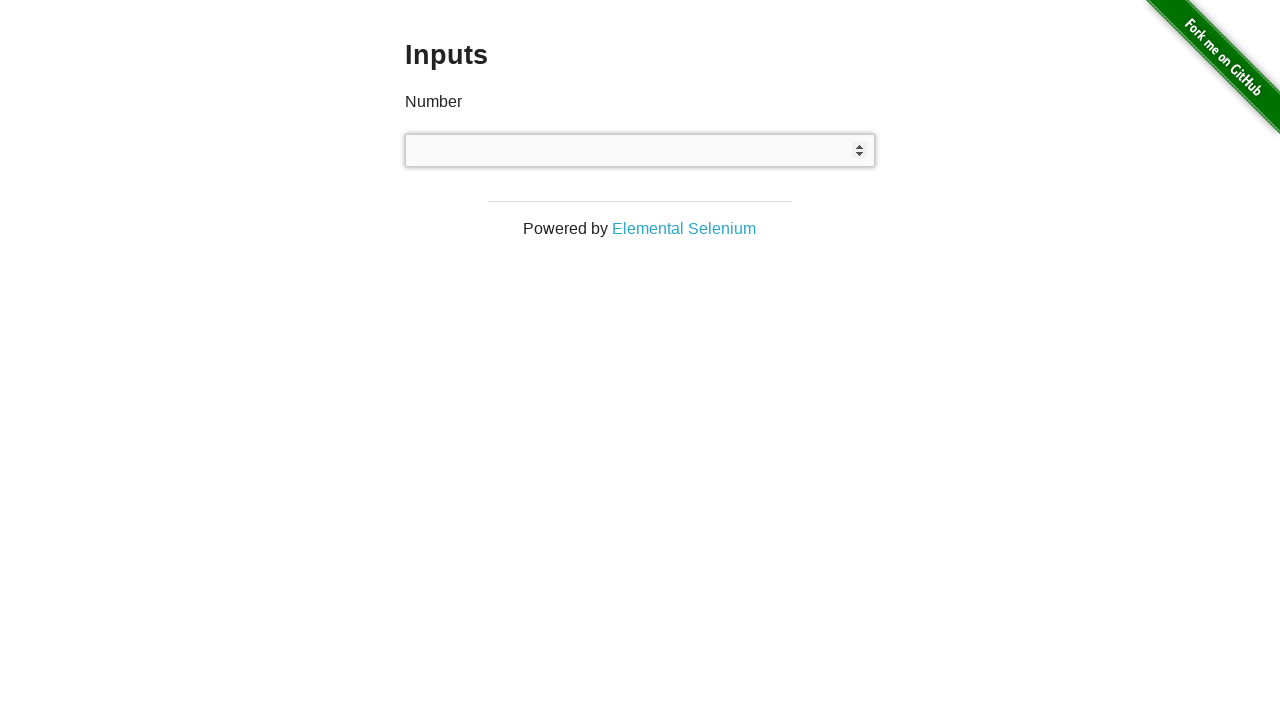

Typed character '5' into number input field
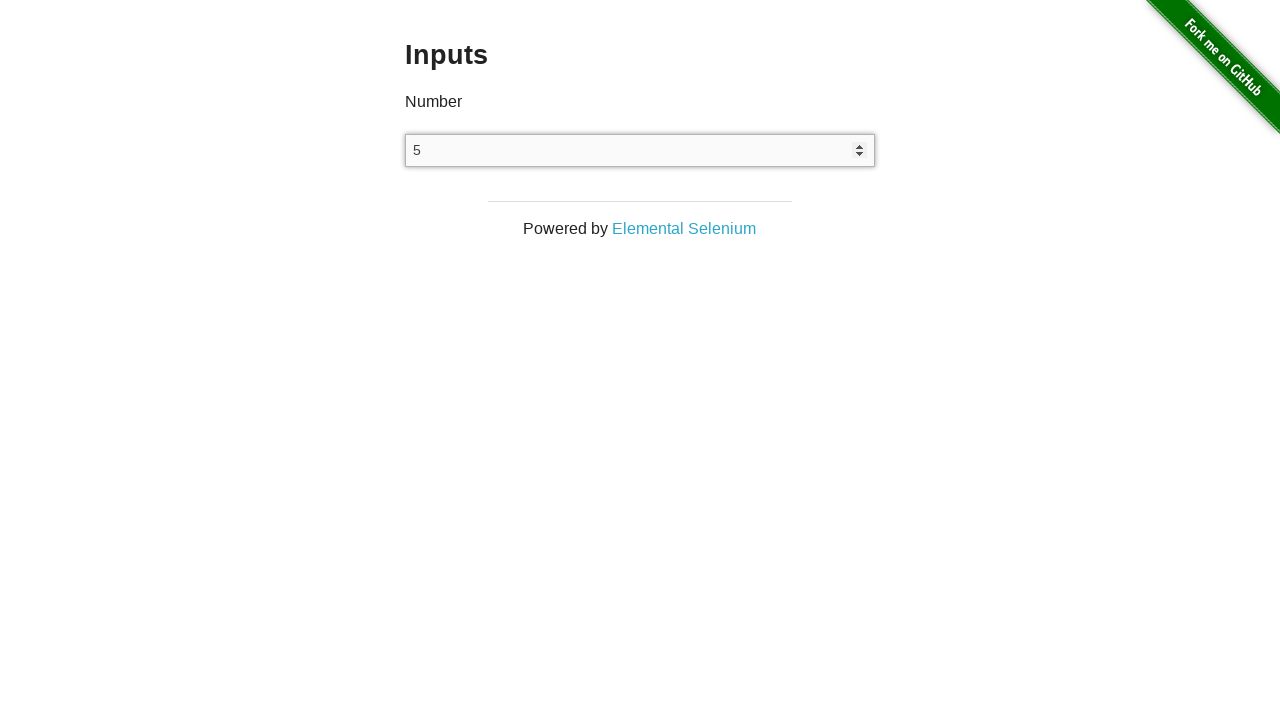

Clicked number input field at (640, 150) on input[type='number']
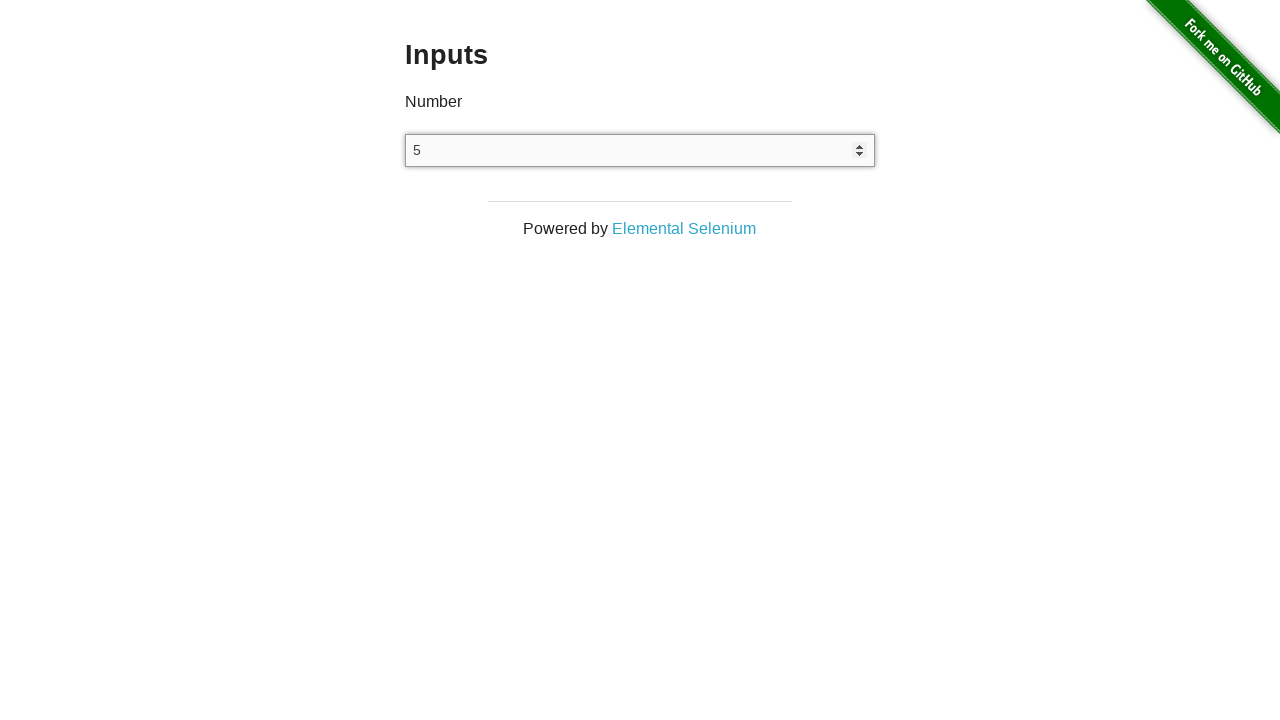

Typed character '4' into number input field
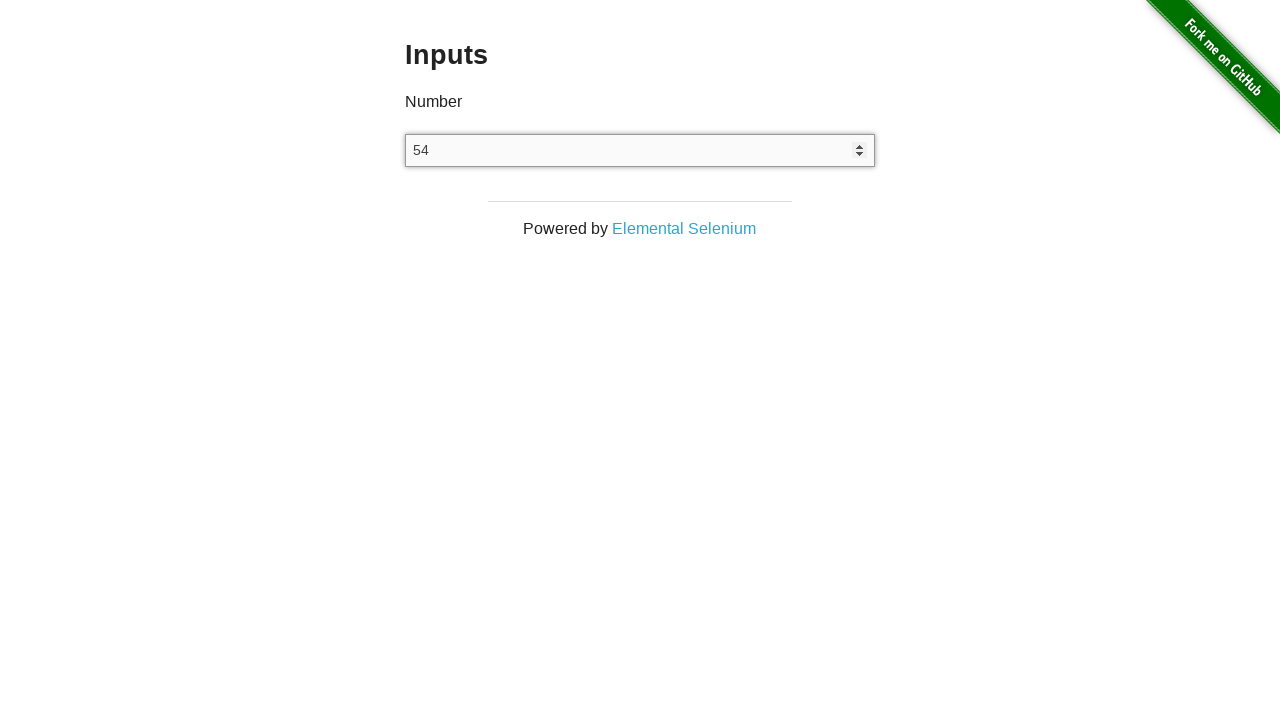

Clicked number input field at (640, 150) on input[type='number']
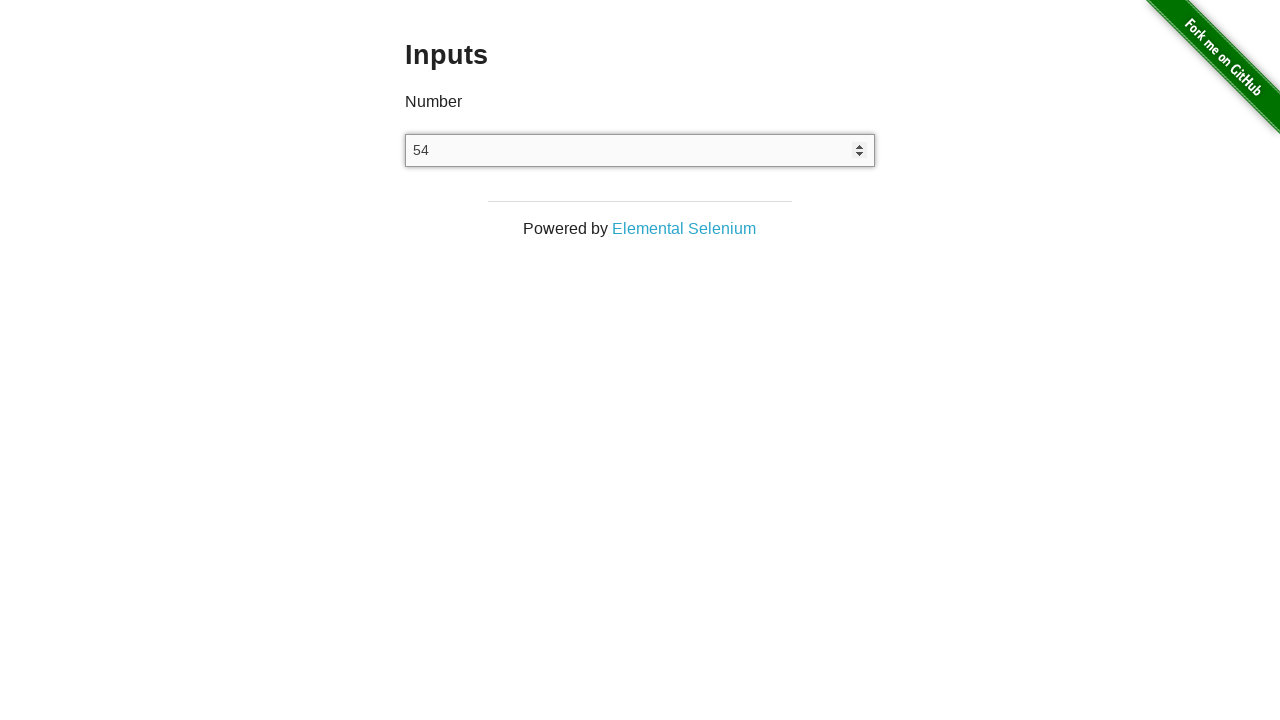

Typed character '7' into number input field
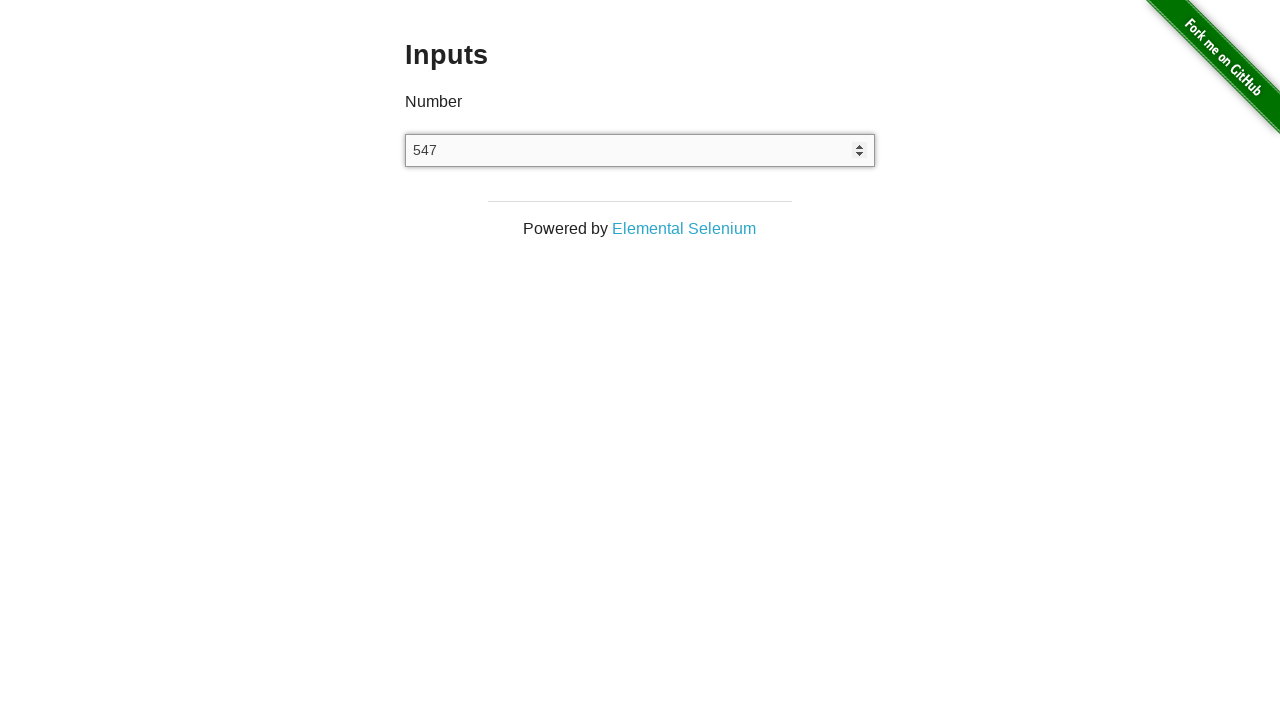

Clicked number input field at (640, 150) on input[type='number']
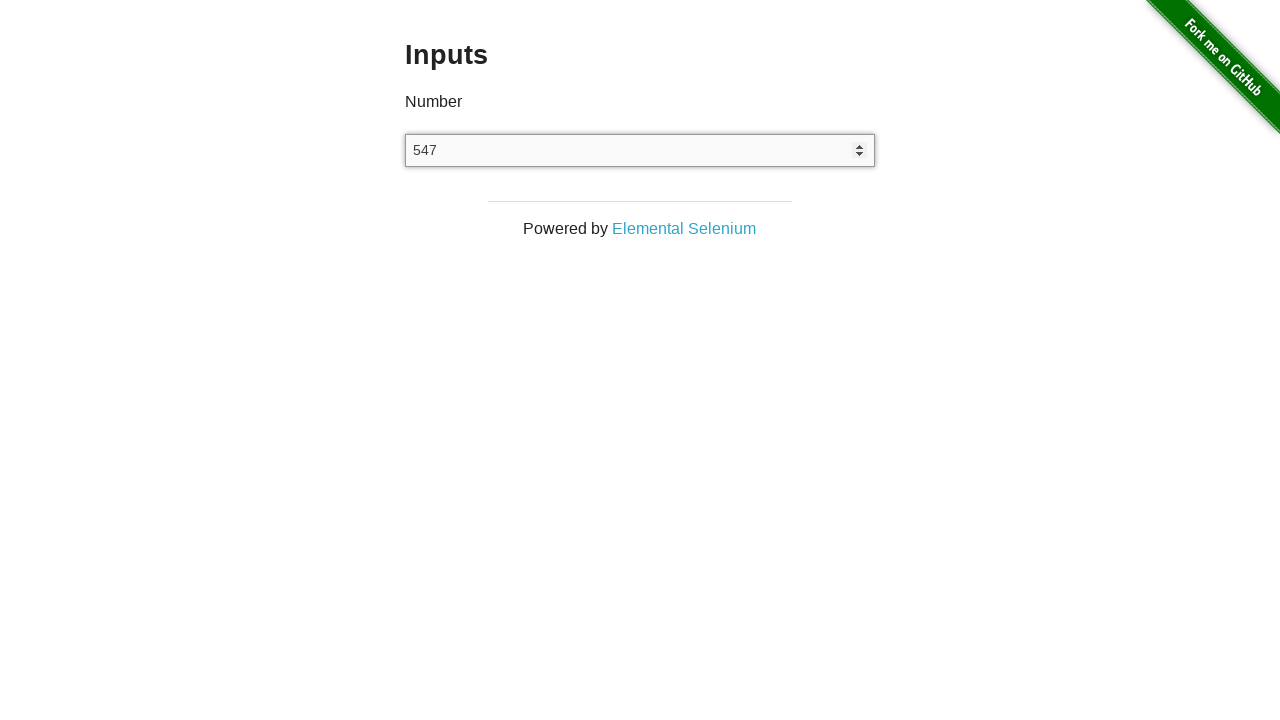

Typed character '8' into number input field
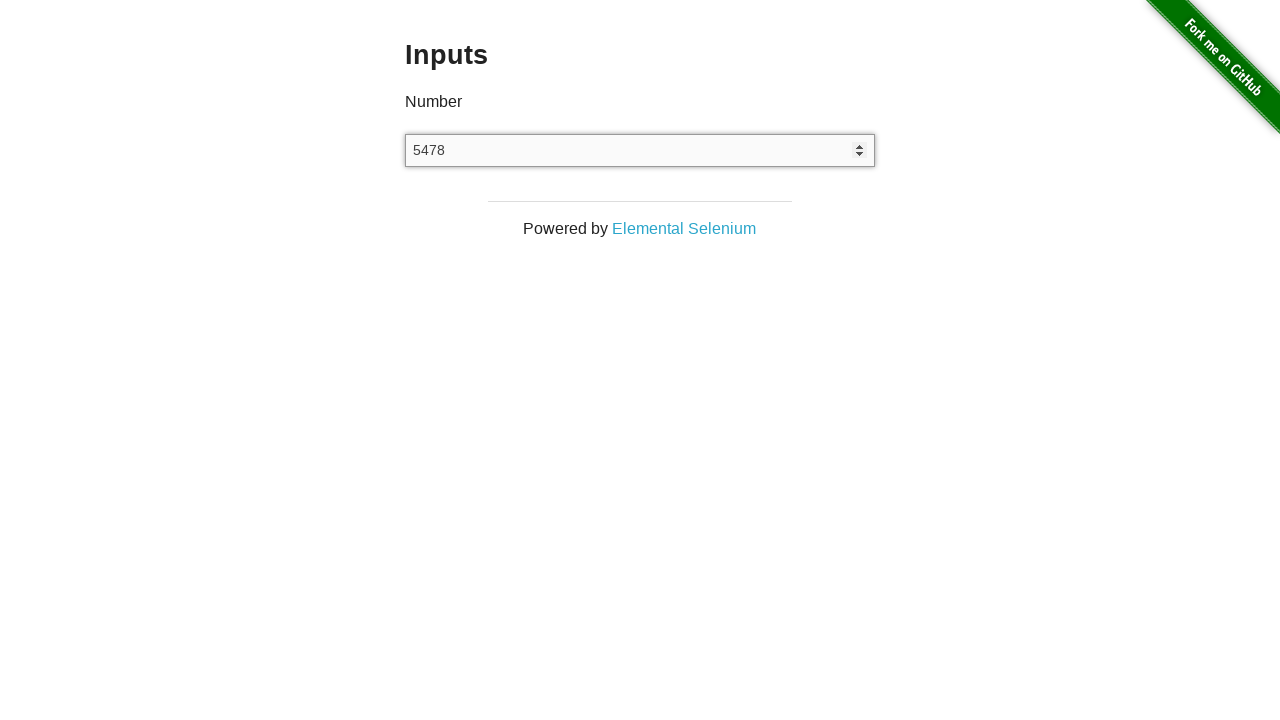

Clicked number input field at (640, 150) on input[type='number']
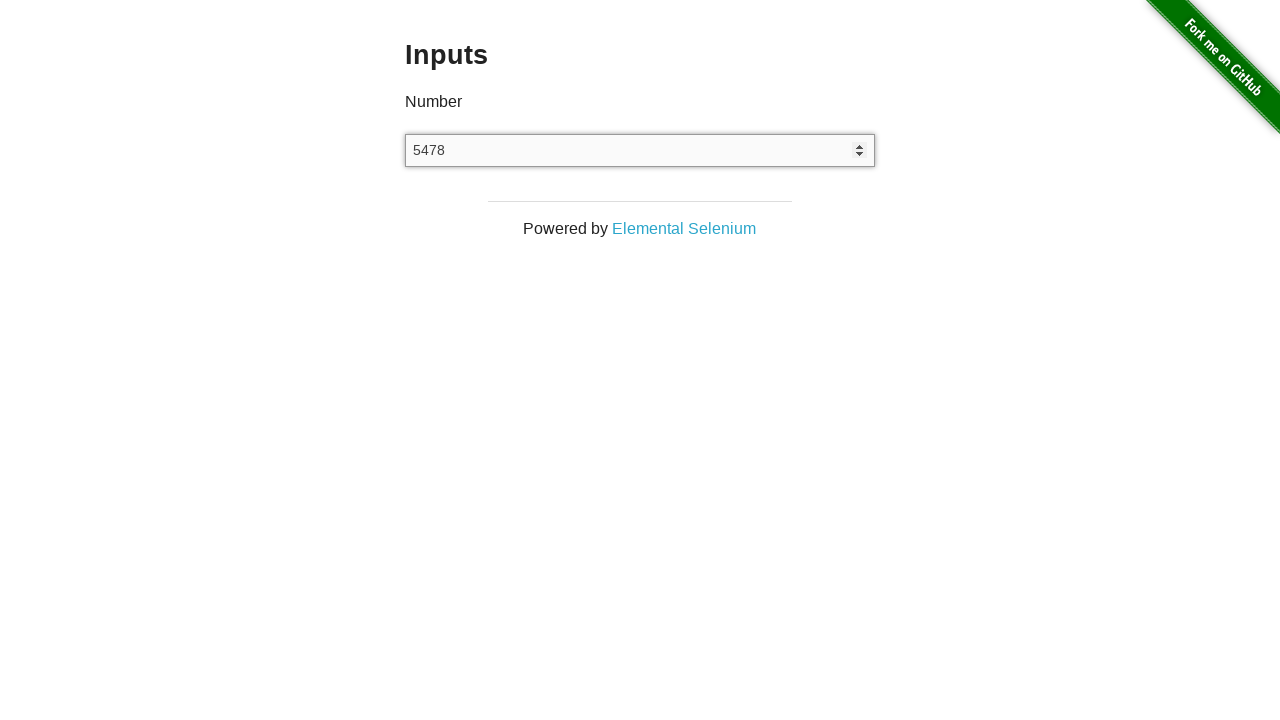

Typed character '9' into number input field
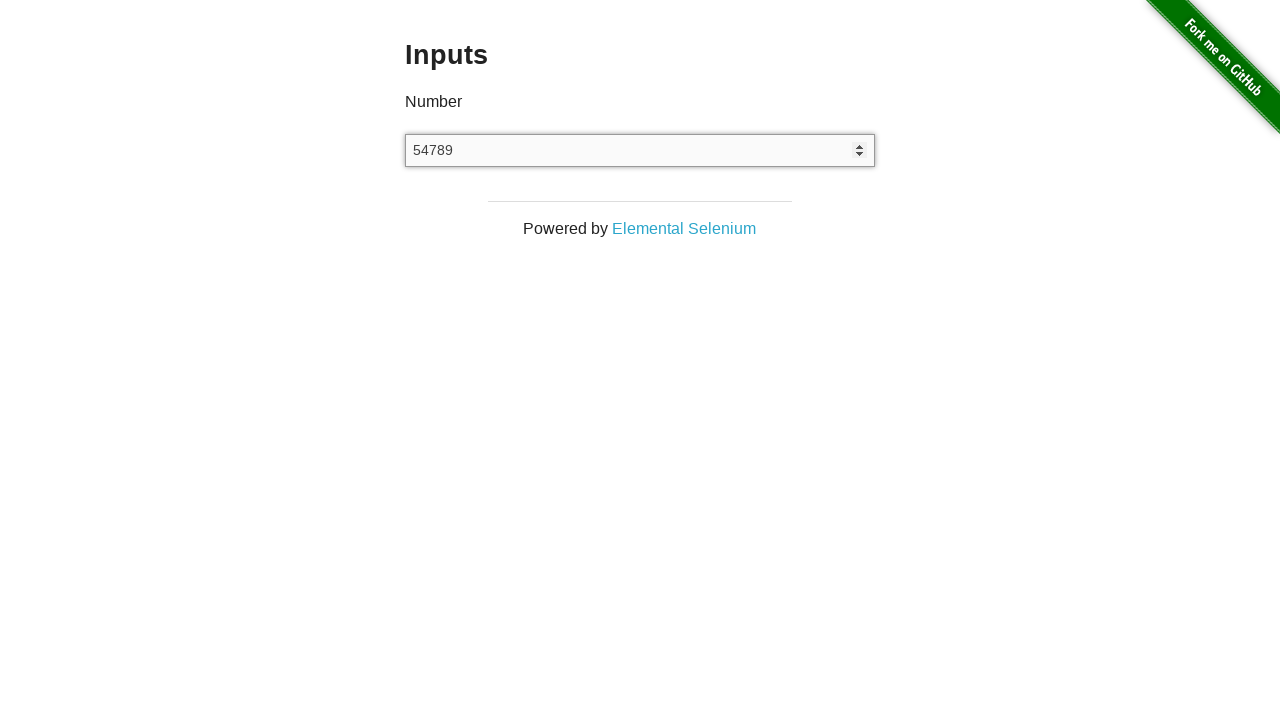

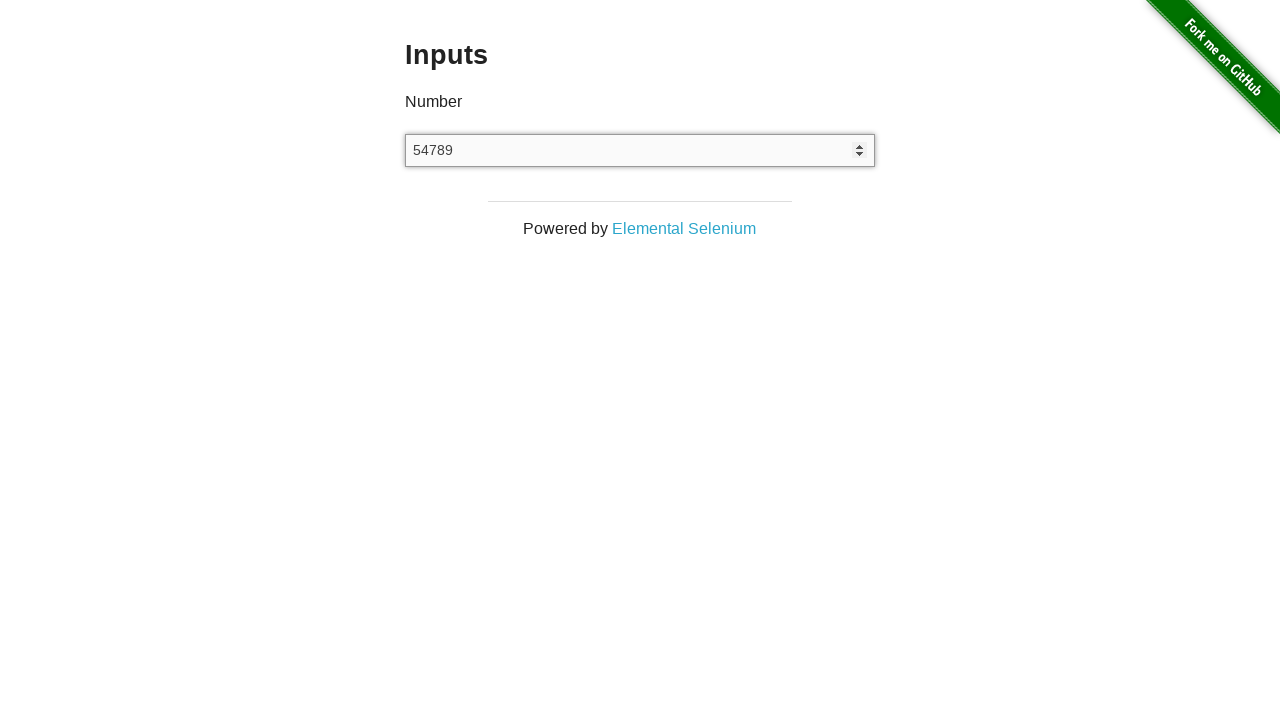